Tests the autocomplete dropdown functionality by typing a partial country name, waiting for suggestions to appear, navigating through the dropdown options using keyboard arrows, and selecting "India".

Starting URL: https://rahulshettyacademy.com/AutomationPractice/

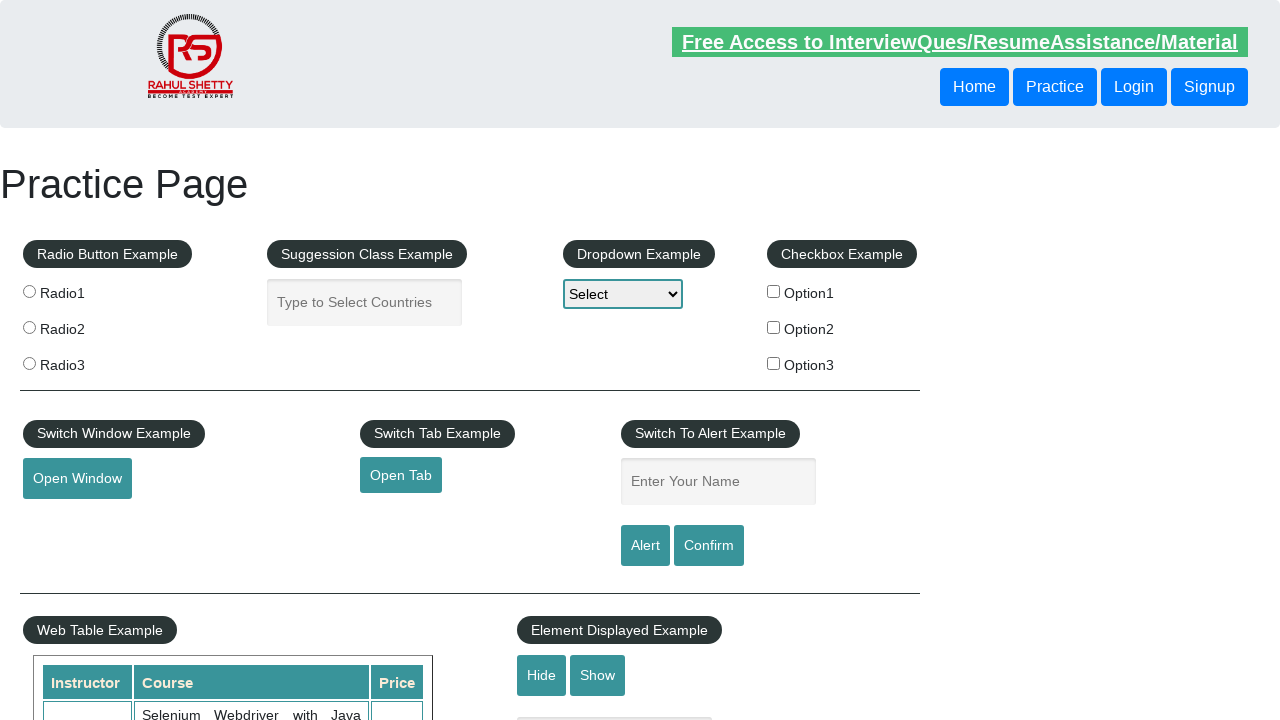

Filled autocomplete field with 'ind' to trigger suggestions on #autocomplete
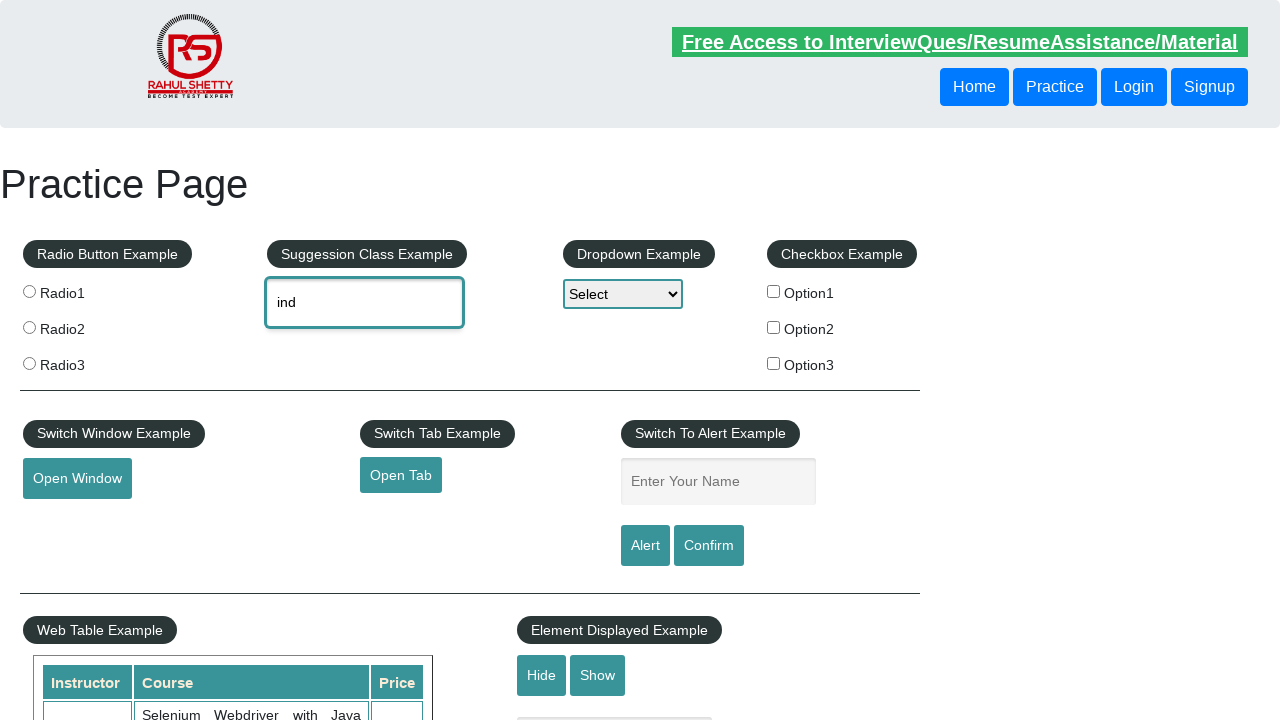

Autocomplete suggestions dropdown appeared
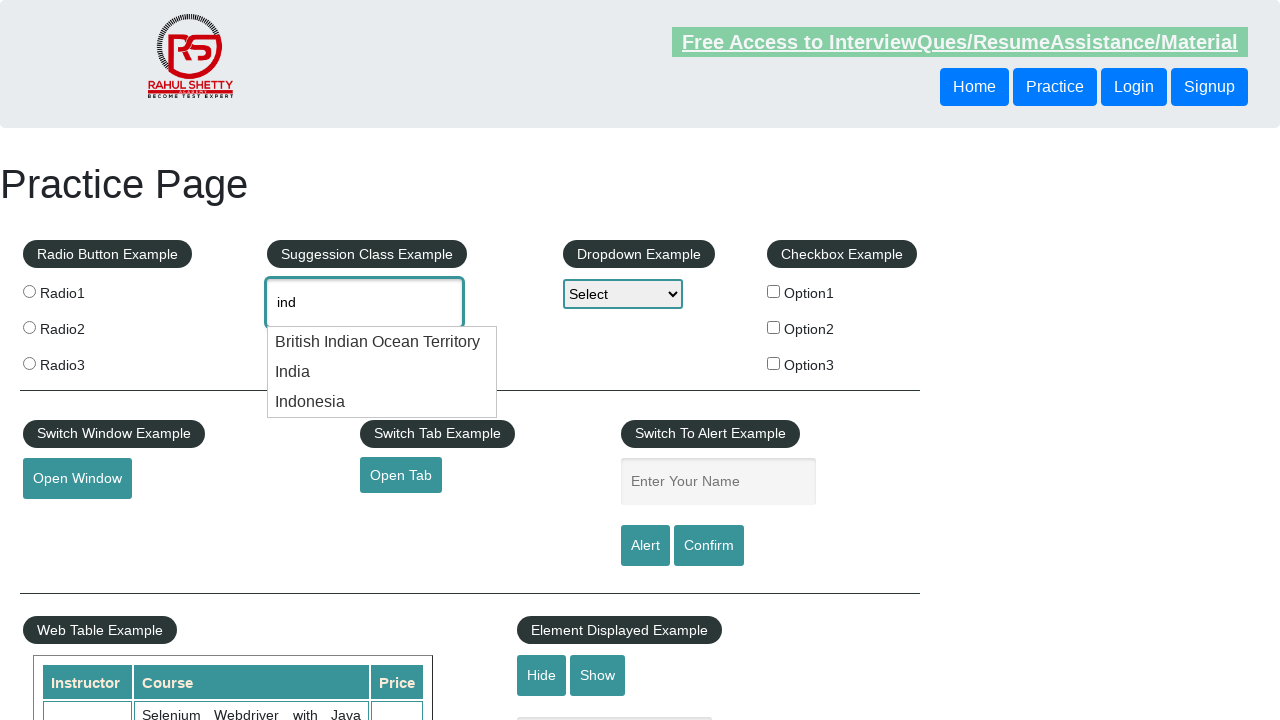

Retrieved all dropdown items from autocomplete menu
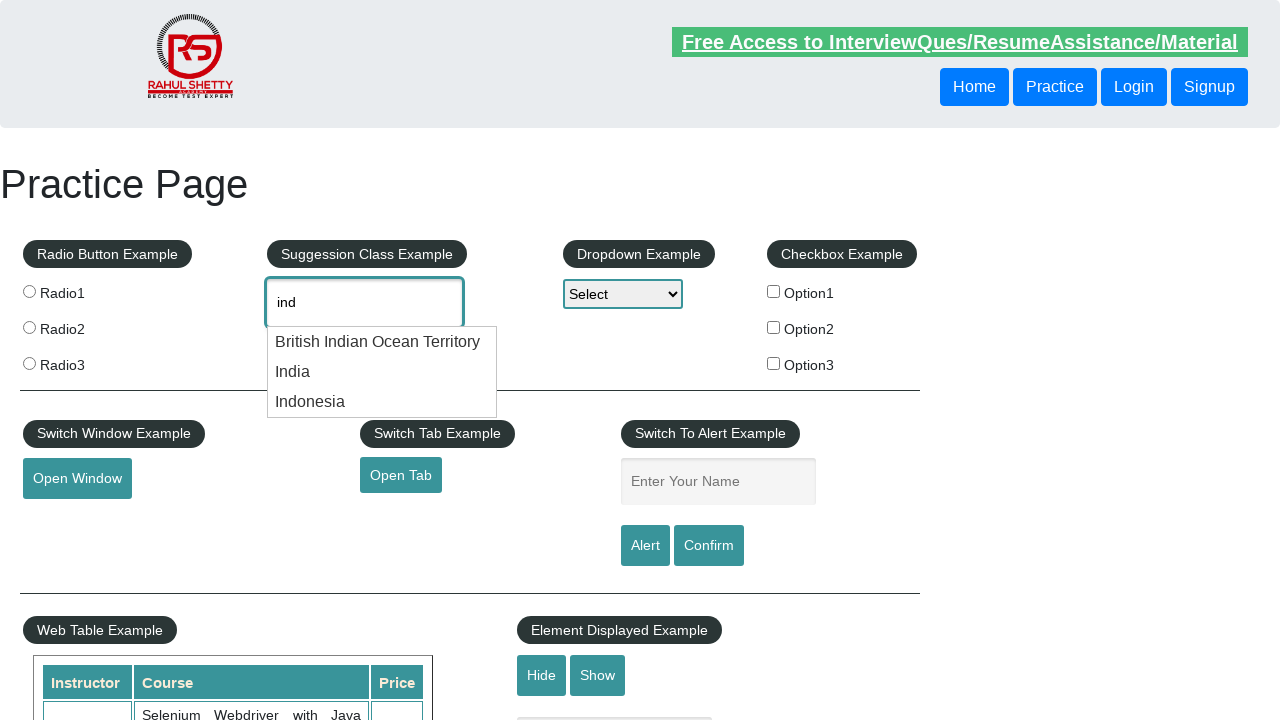

Pressed ArrowDown key to navigate through dropdown options
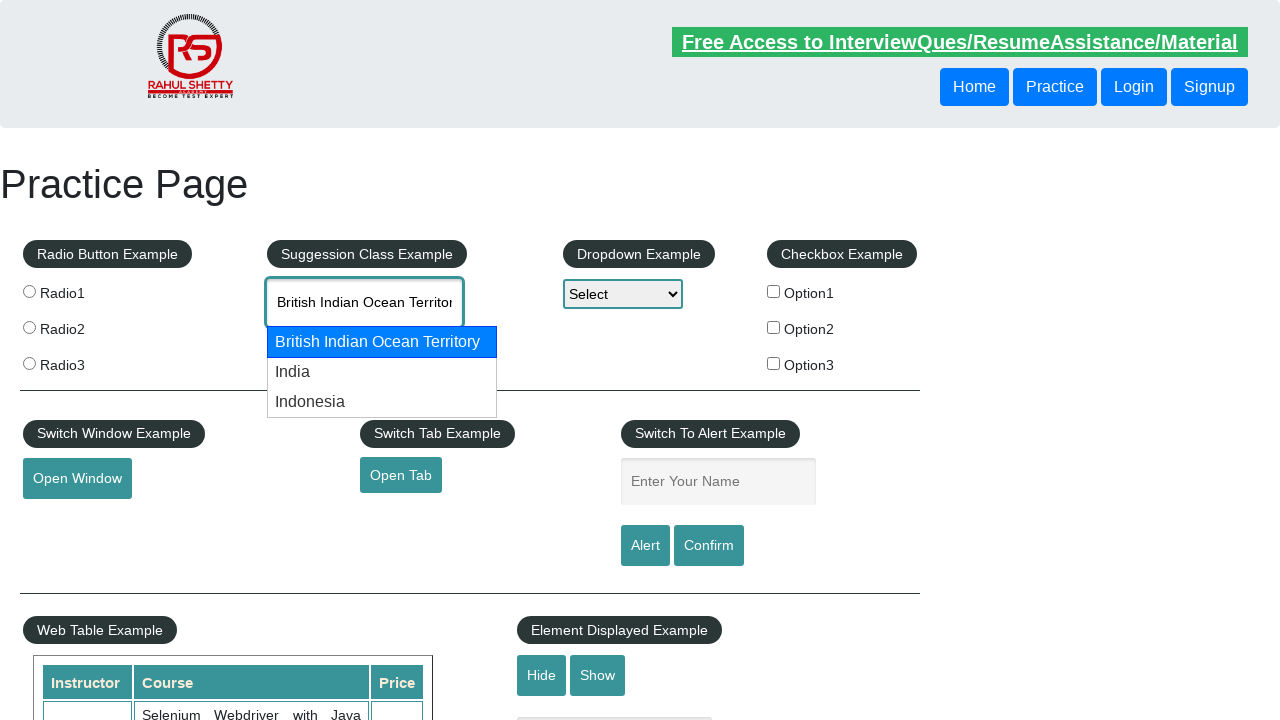

Pressed ArrowDown key to navigate through dropdown options
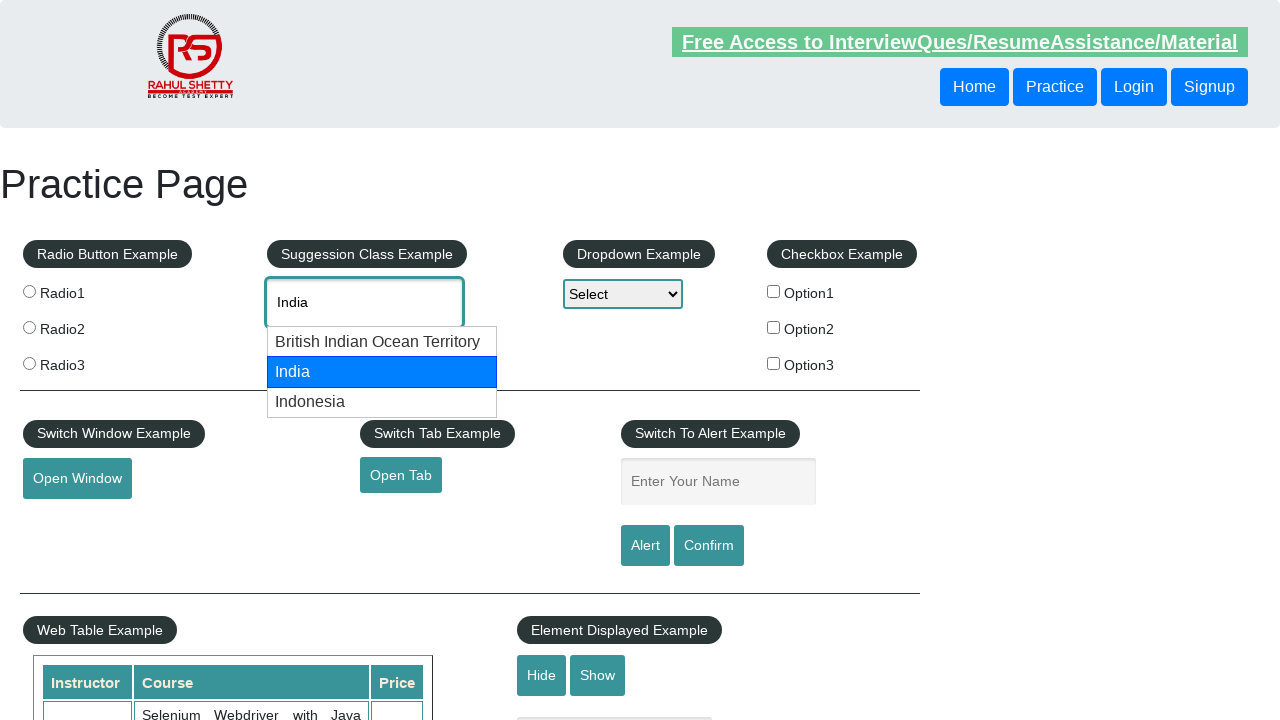

Pressed Enter to select 'India' from the dropdown
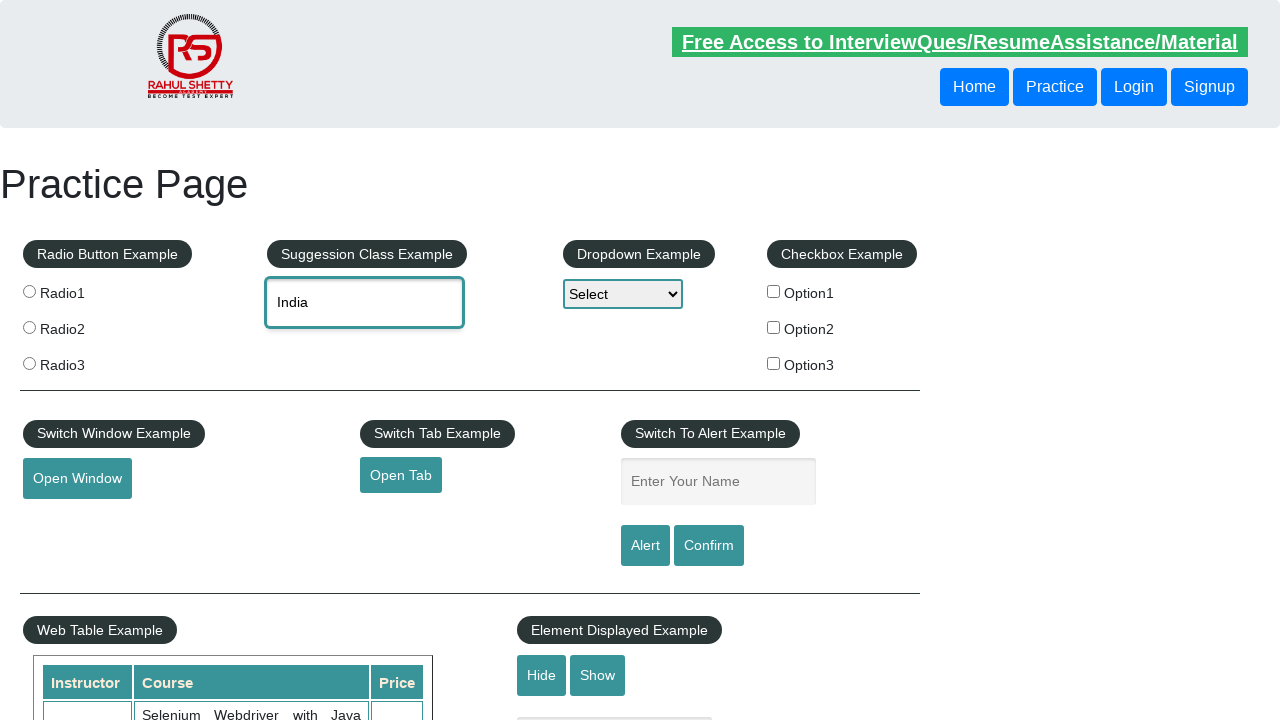

Verified that 'India' was successfully selected in the autocomplete field
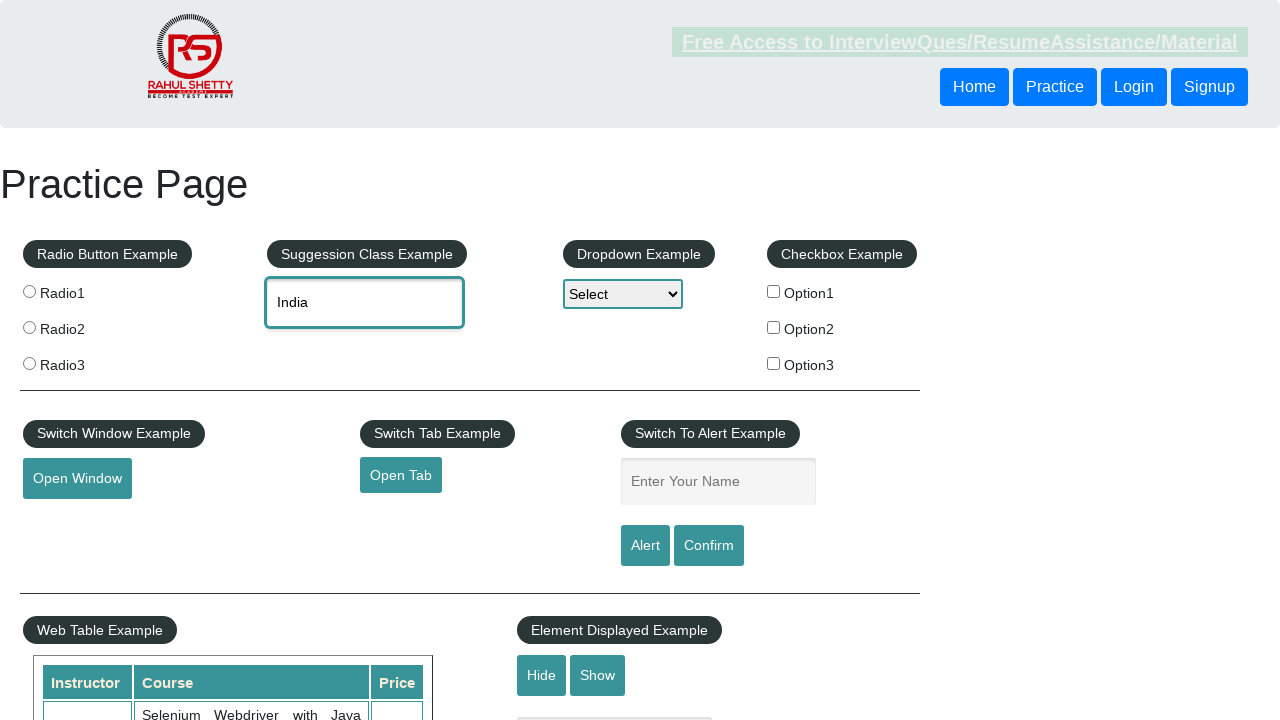

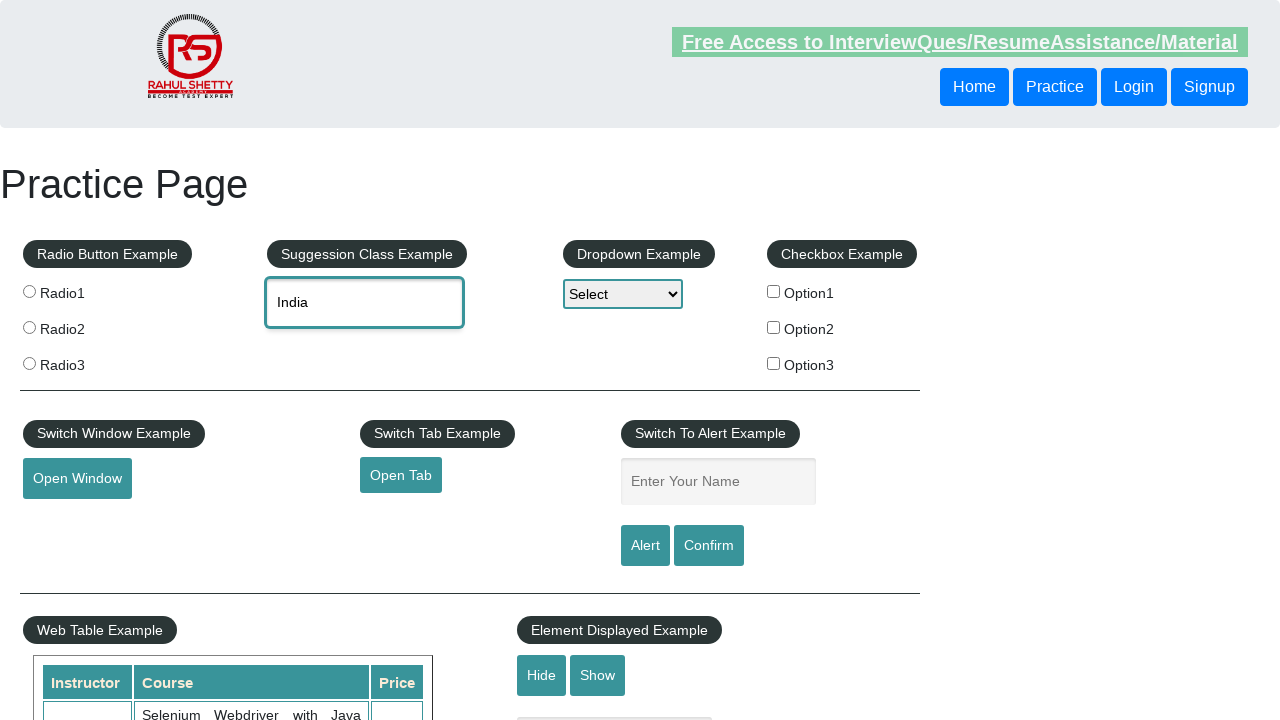